Tests the Due Date Calculator using Ultrasound method with multiple space entries in year field and submitting.

Starting URL: https://www.calculator.net/

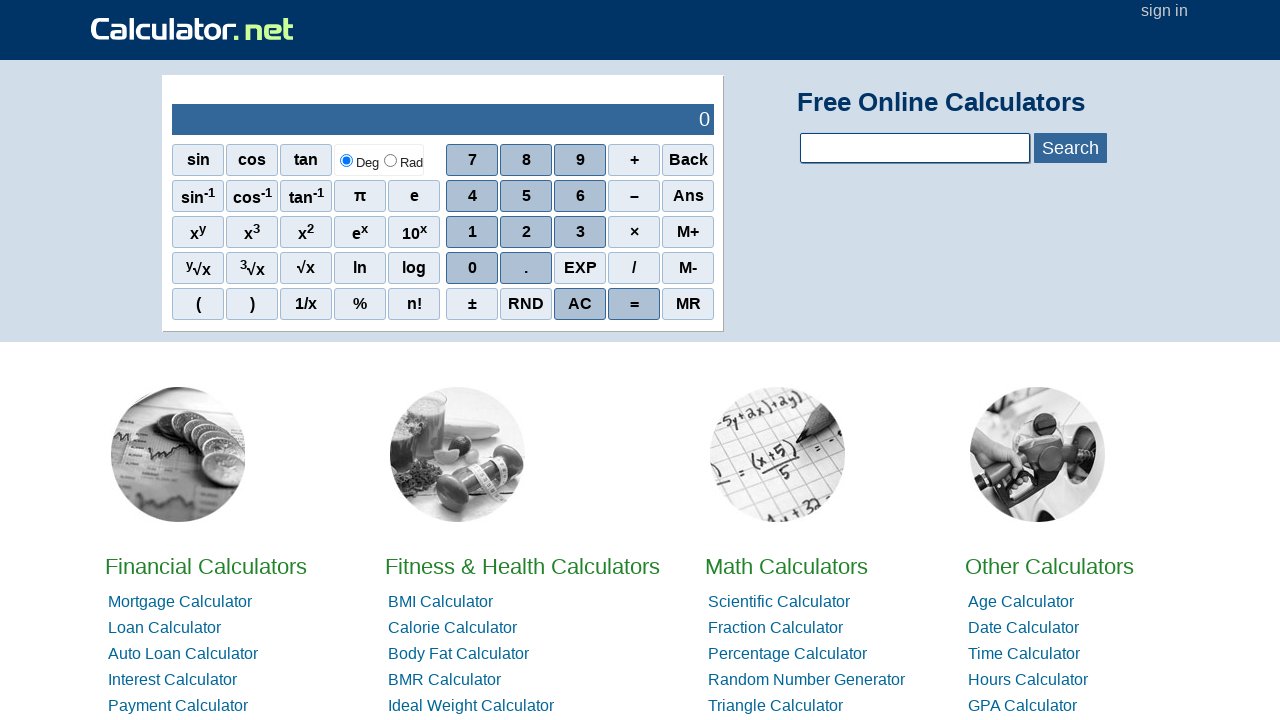

Clicked on Due Date Calculator link at (460, 360) on text=Due Date Calculator
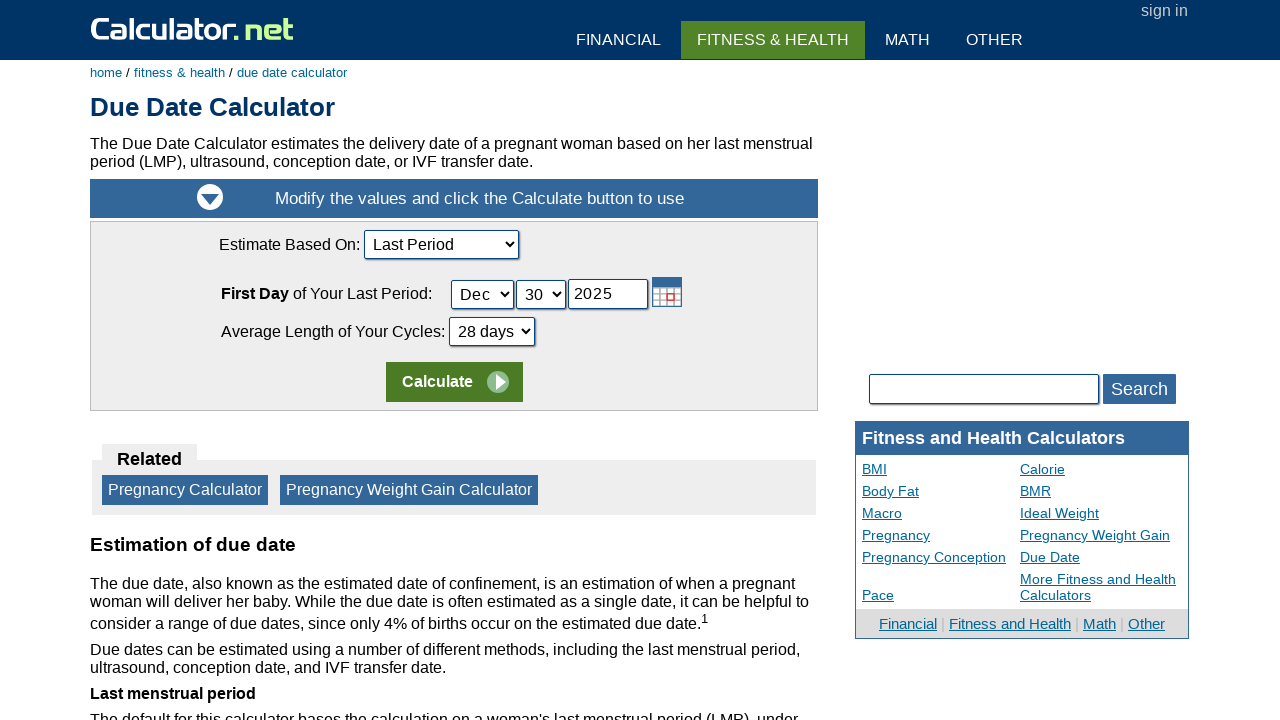

Selected Ultrasound as calculation method on [name='ccalcmethod']
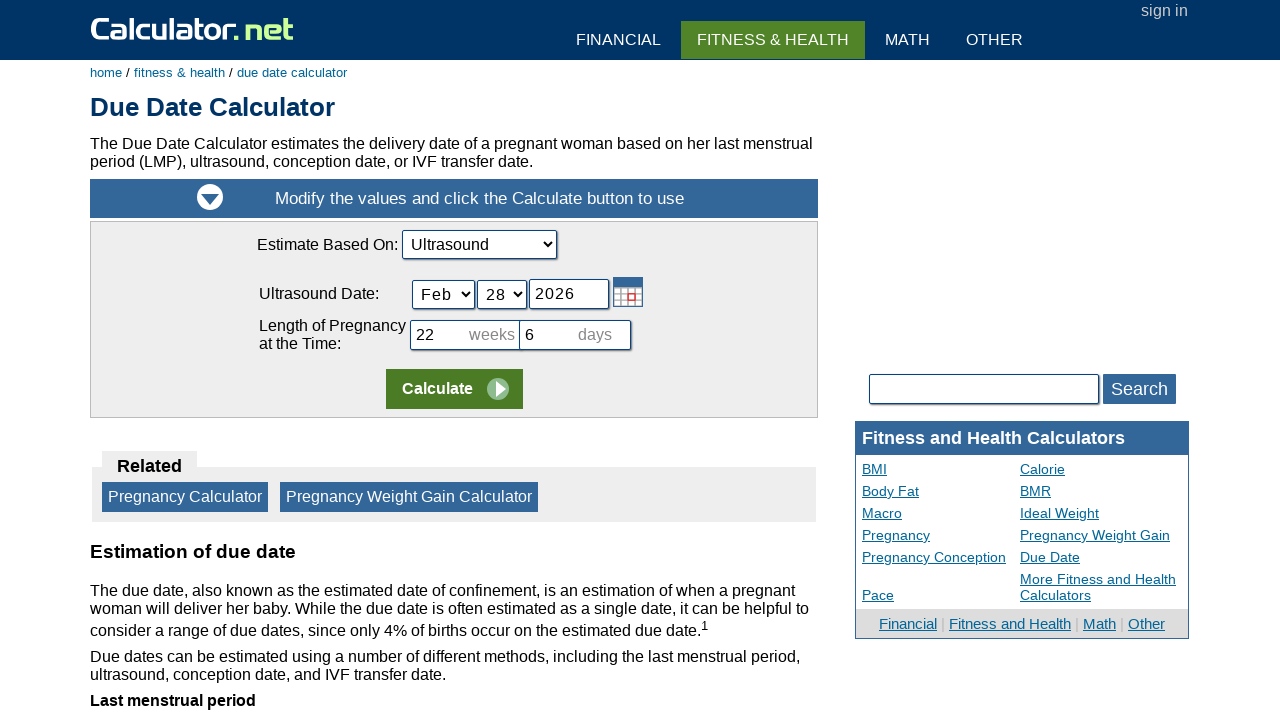

Entered space in year field (first entry) on #cUltrasoundDate_Year_ID
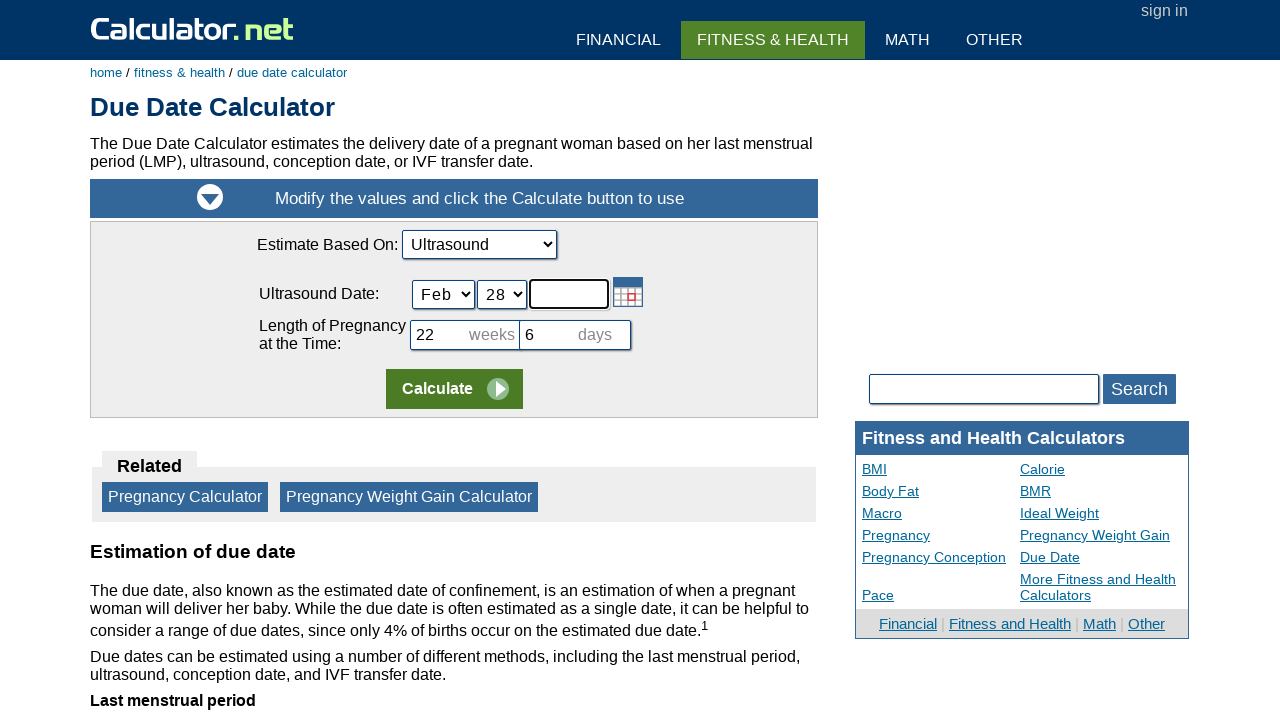

Entered space in year field (second entry) on #cUltrasoundDate_Year_ID
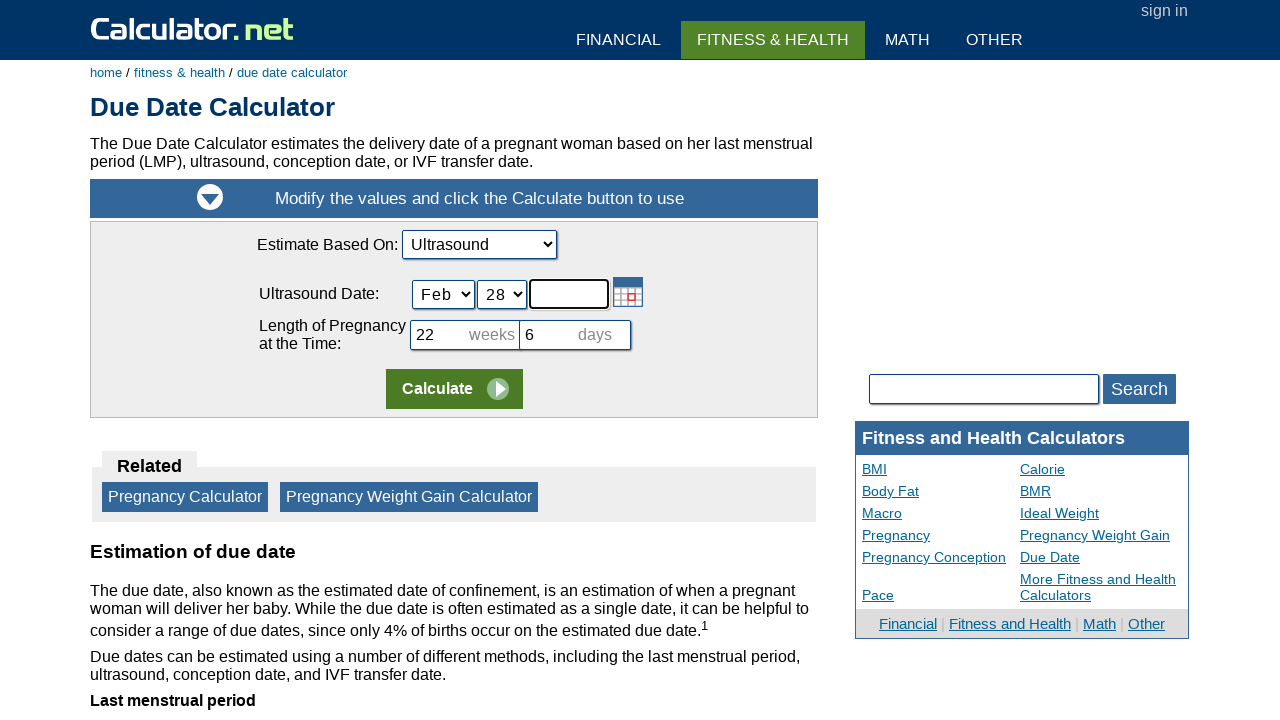

Clicked calculate button to submit form at (454, 389) on td:nth-child(1) > input:nth-child(2)
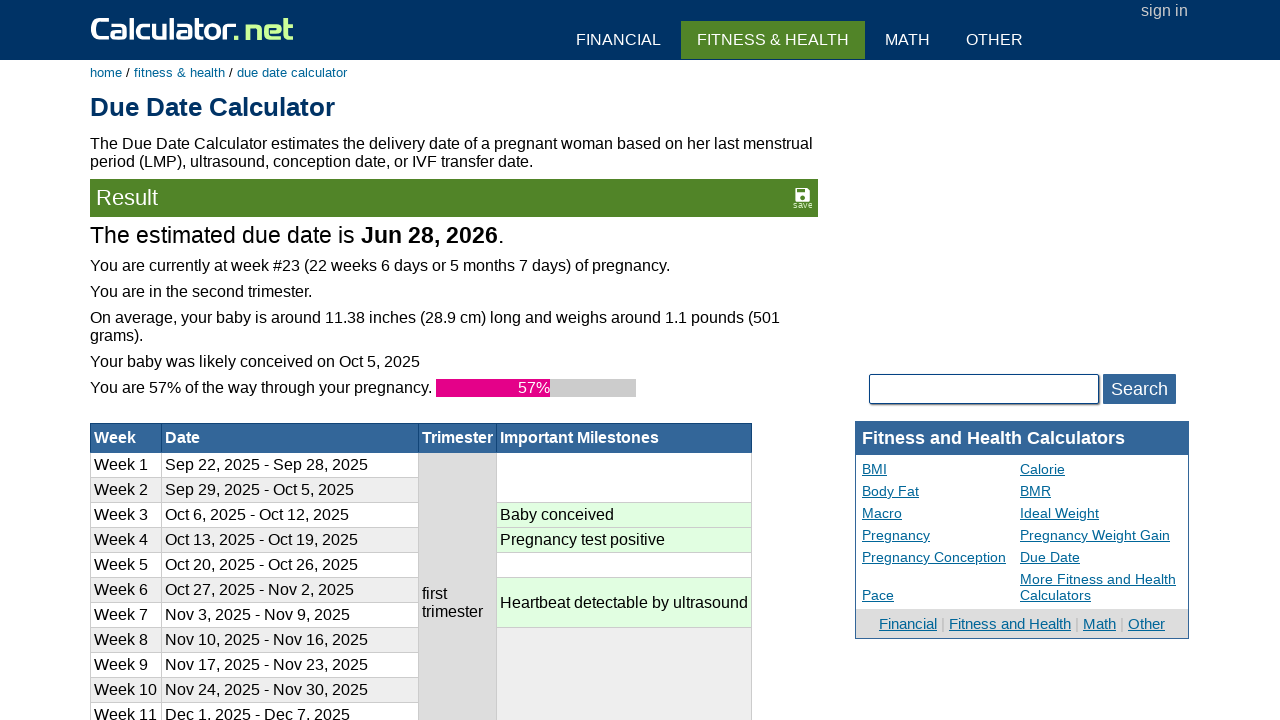

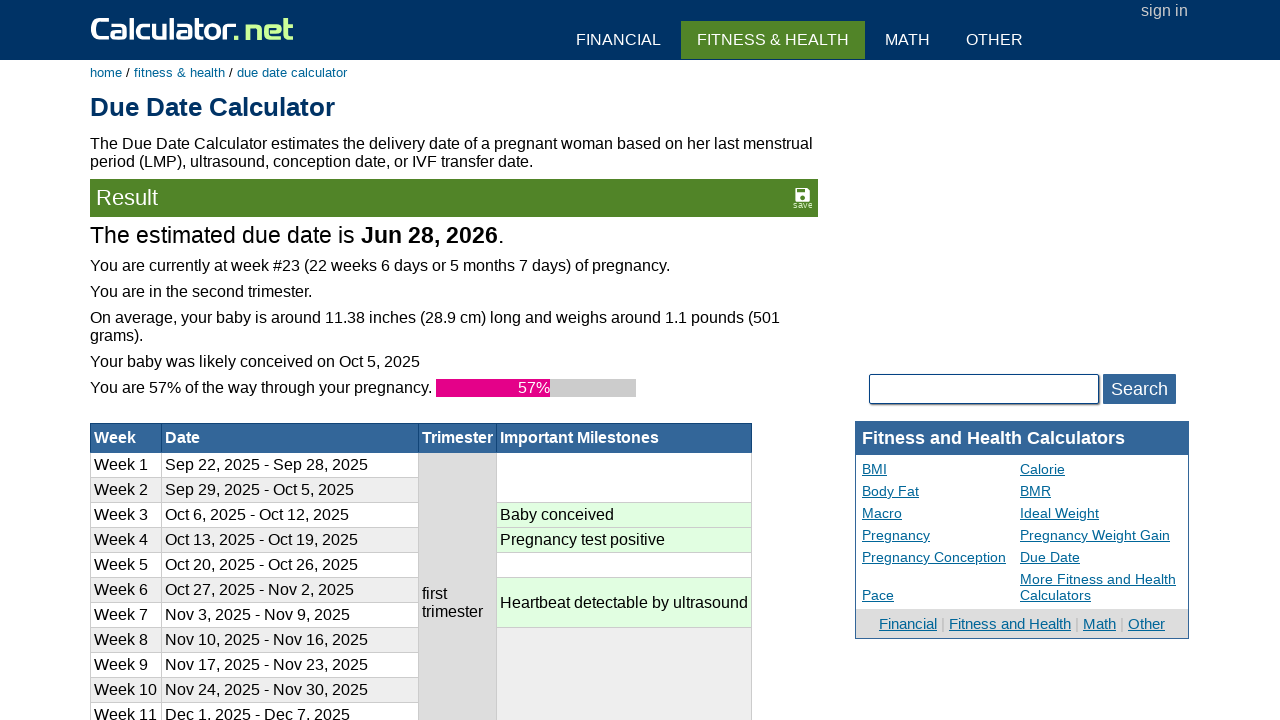